Tests checkbox functionality by verifying default states, clicking to toggle checkboxes, and confirming the new states after interaction.

Starting URL: http://practice.cydeo.com/checkboxes

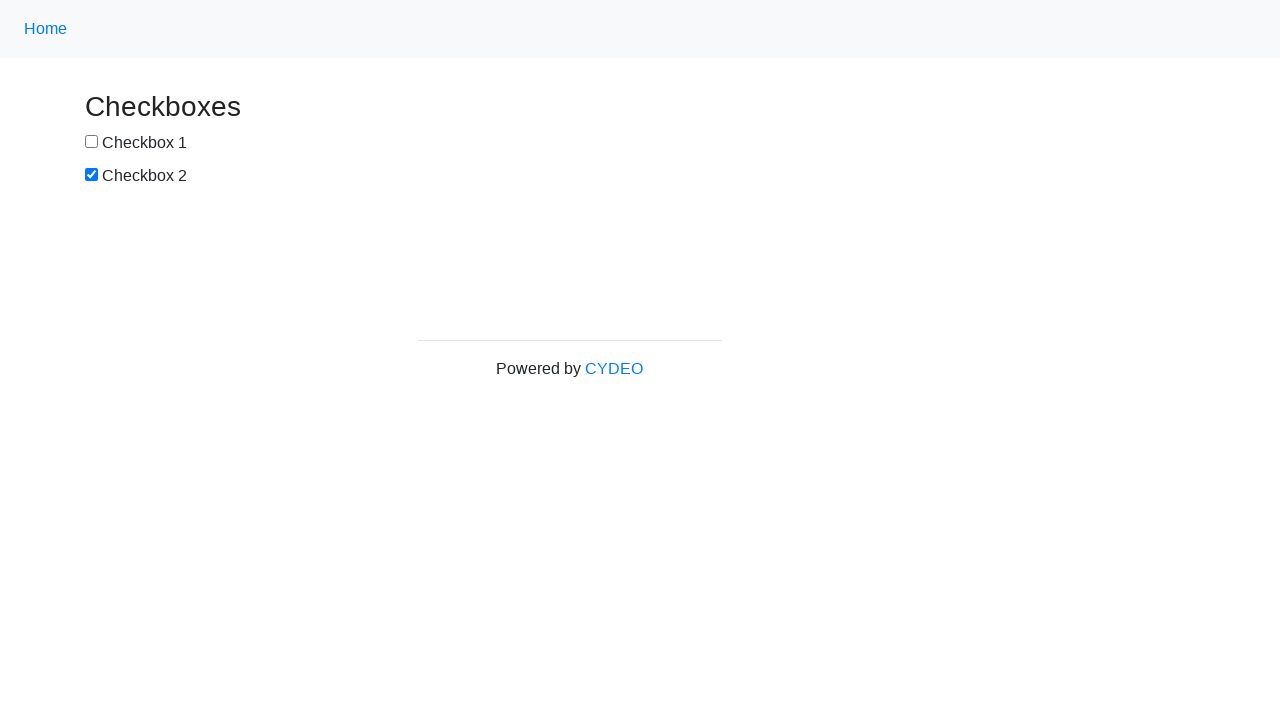

Located checkbox #1 element
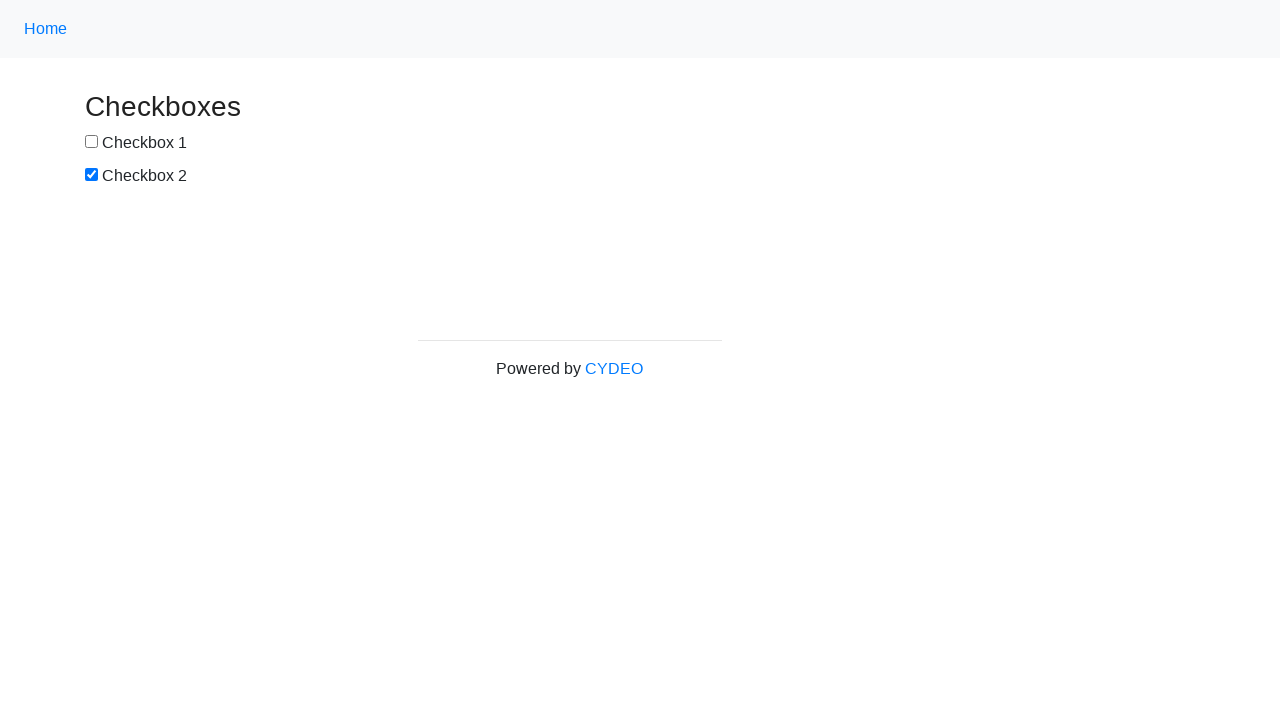

Verified checkbox #1 is NOT selected by default
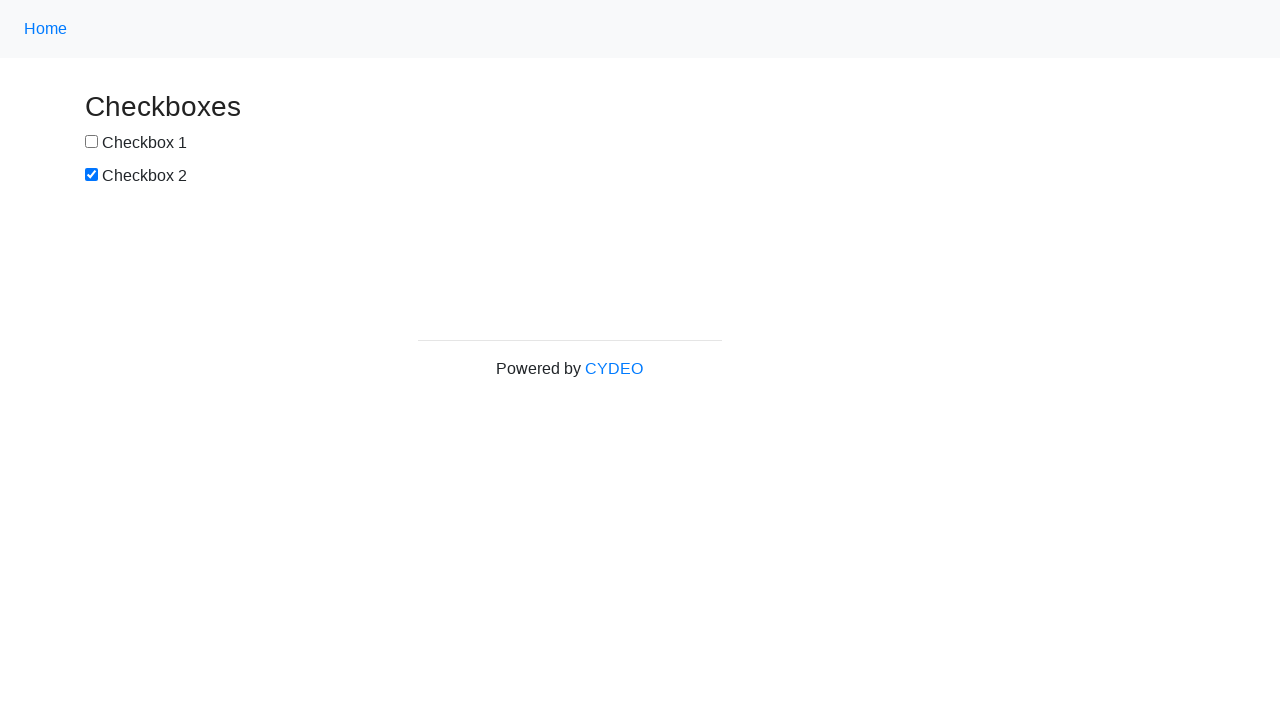

Located checkbox #2 element
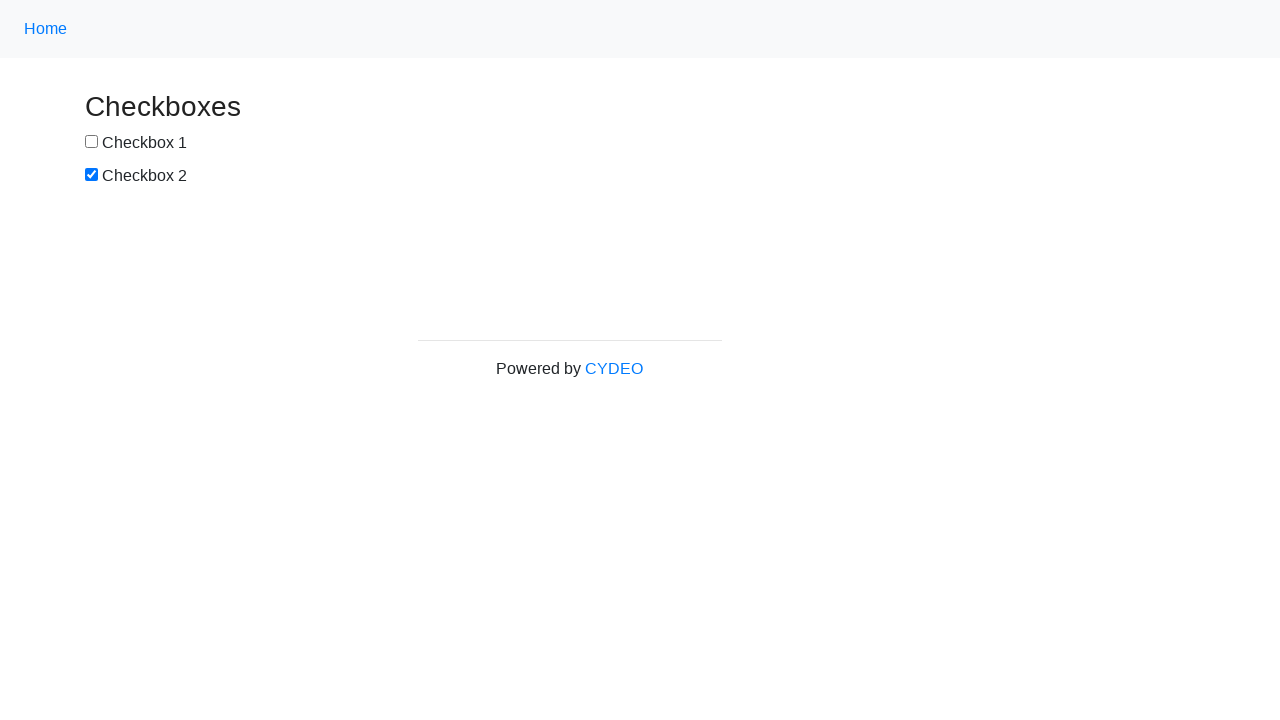

Verified checkbox #2 is SELECTED by default
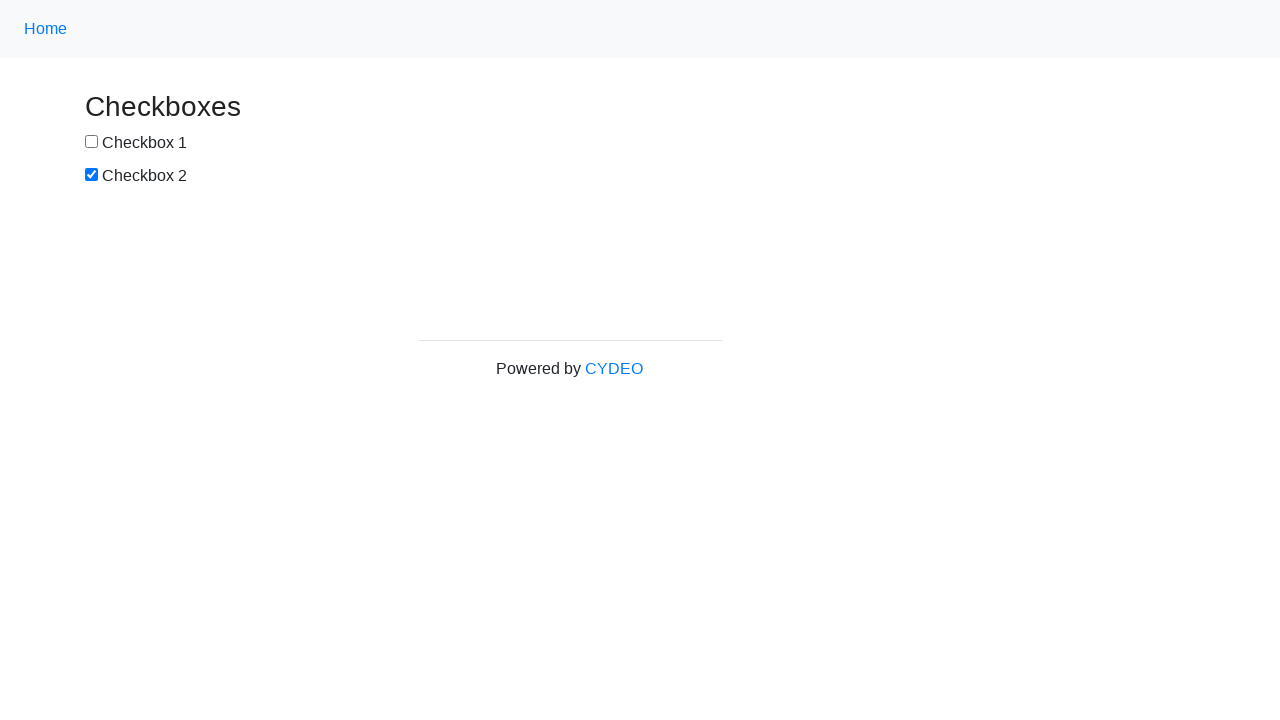

Clicked checkbox #1 to select it at (92, 142) on input[type='checkbox'] >> nth=0
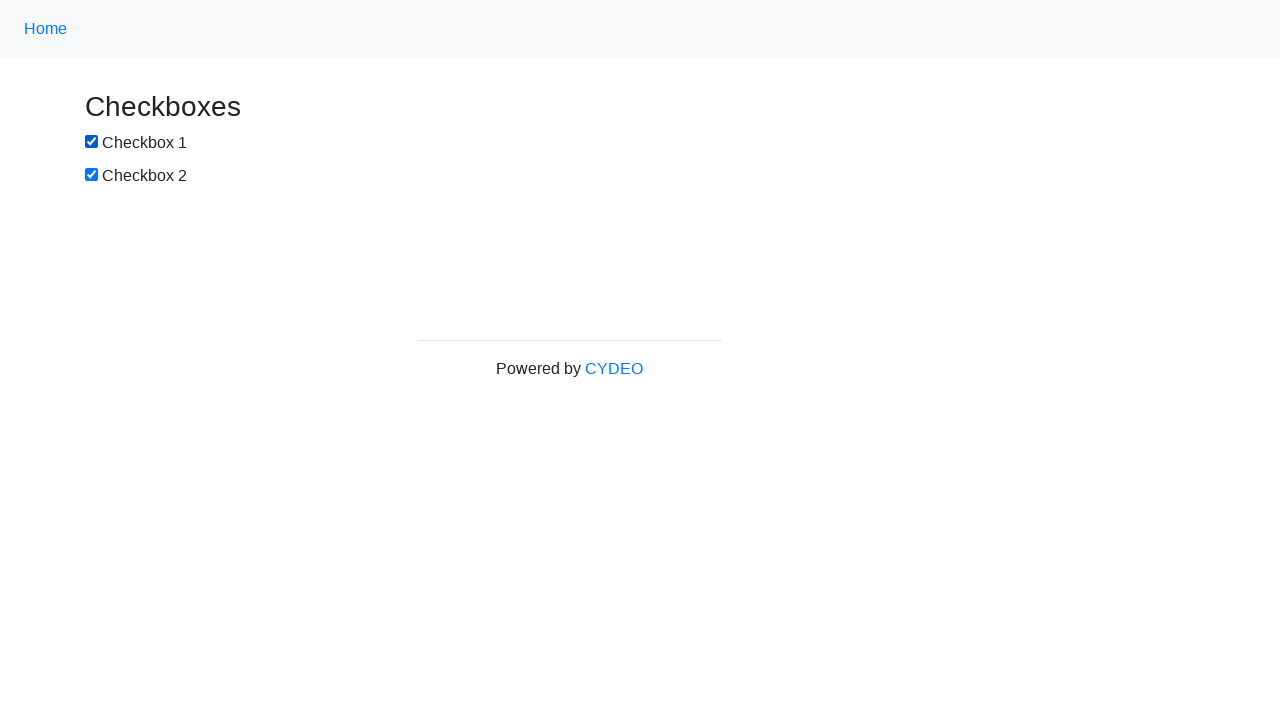

Clicked checkbox #2 to deselect it at (92, 175) on input[type='checkbox'] >> nth=1
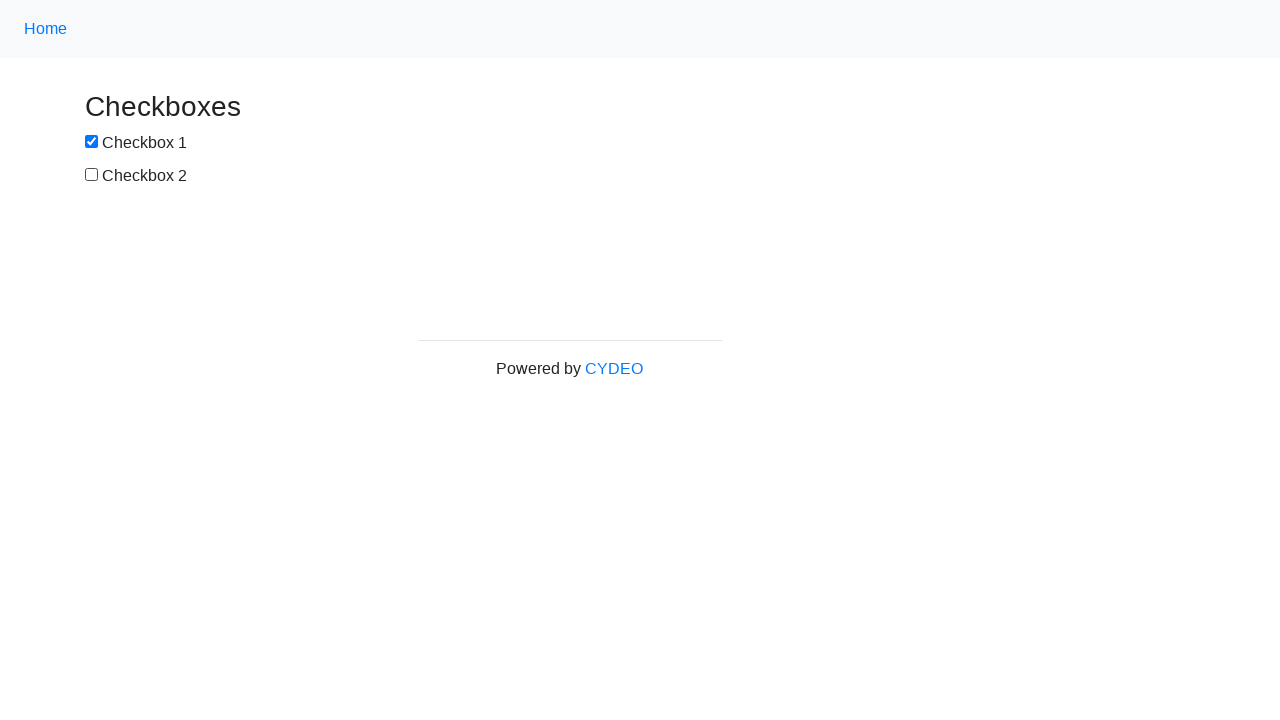

Verified checkbox #1 is now SELECTED after clicking
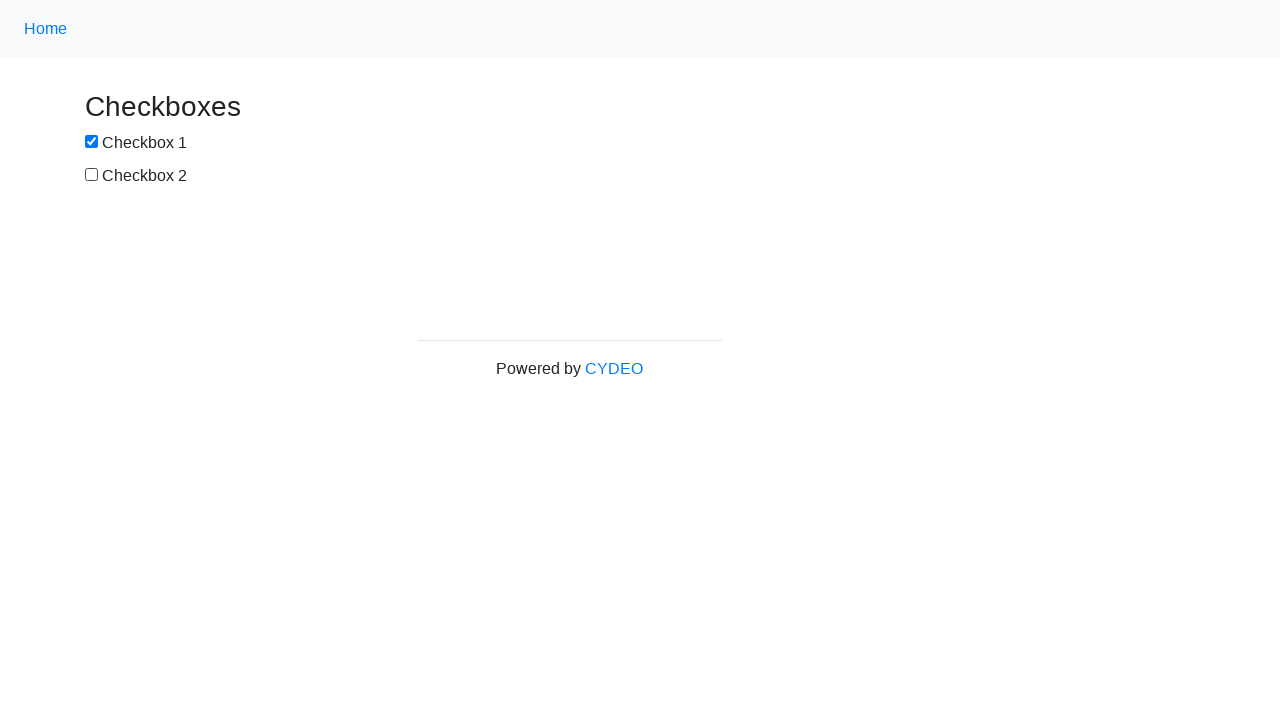

Verified checkbox #2 is now NOT selected after clicking
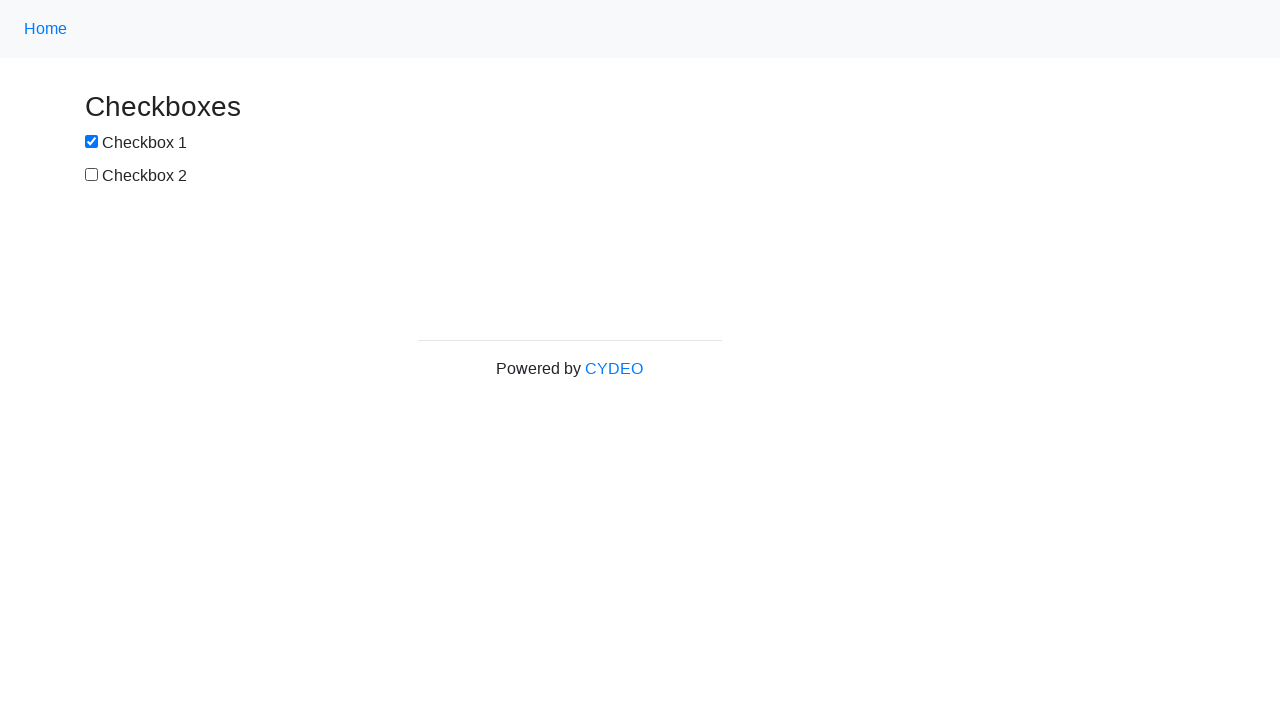

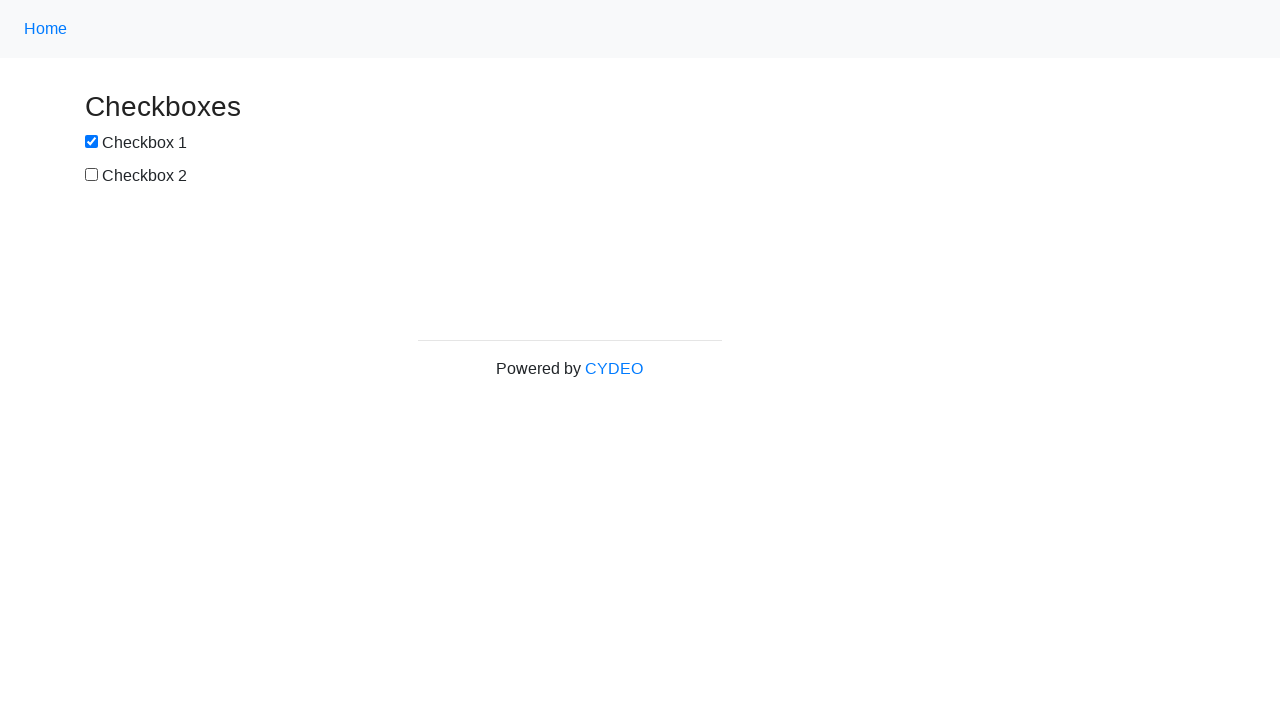